Tests selecting a date from a date picker by setting the value attribute via JavaScript

Starting URL: http://spicejet.com/

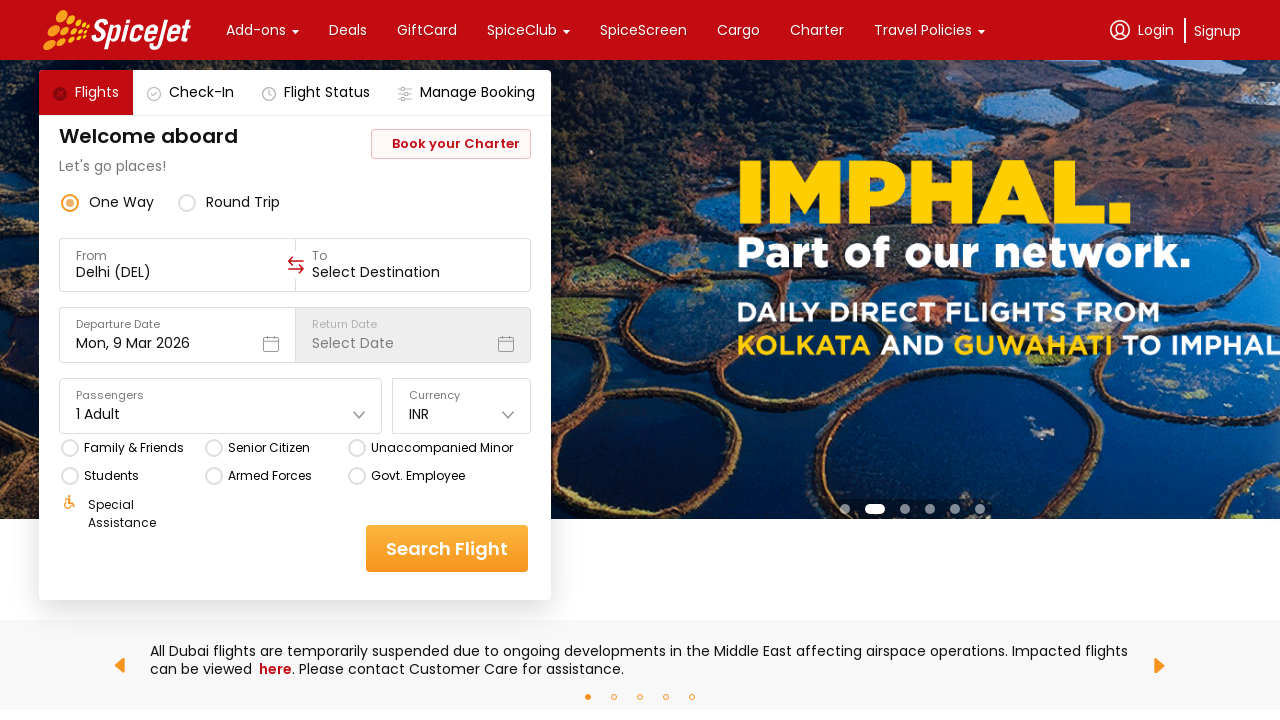

Waited for date picker element to be present
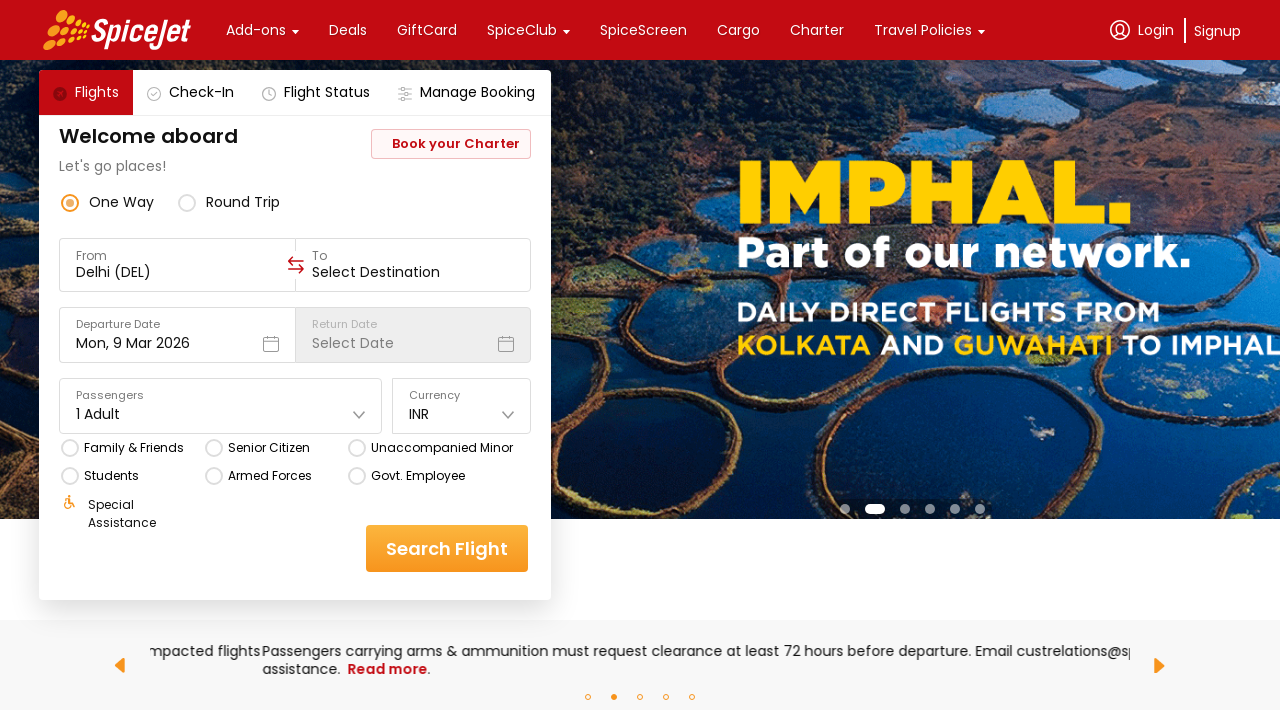

Located date picker element
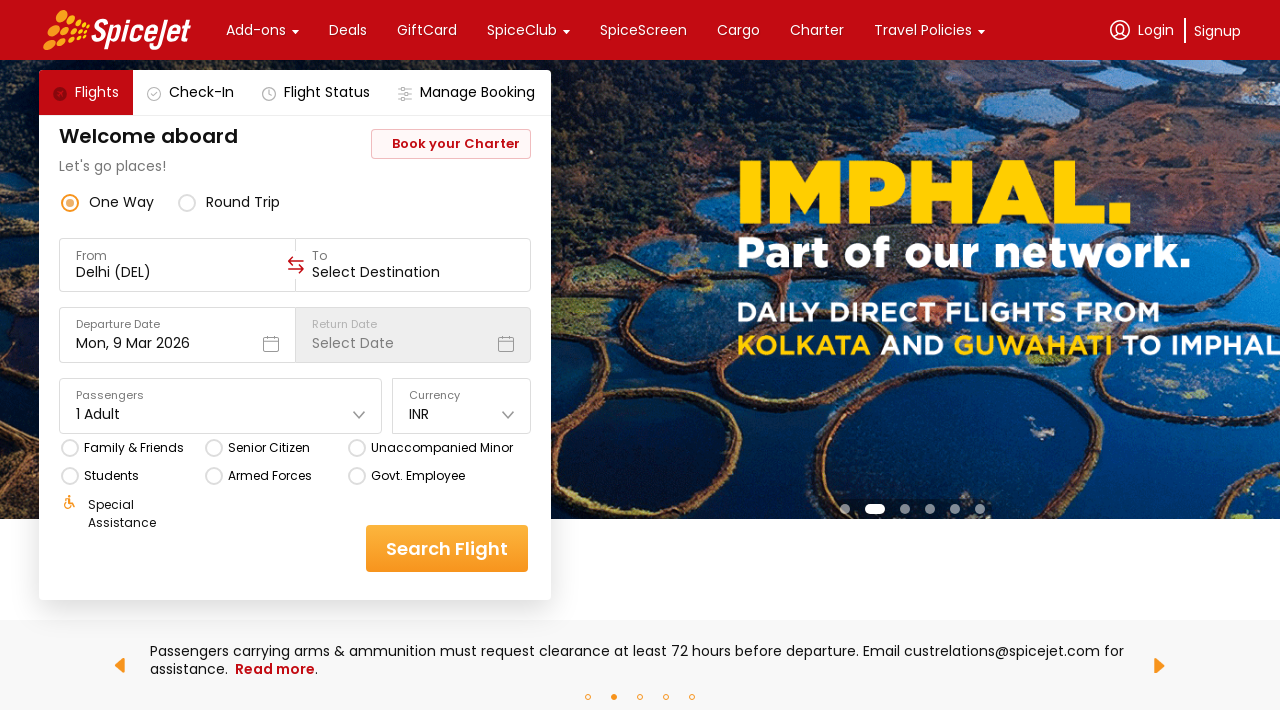

Set date value to '15-06-2025' using JavaScript setAttribute
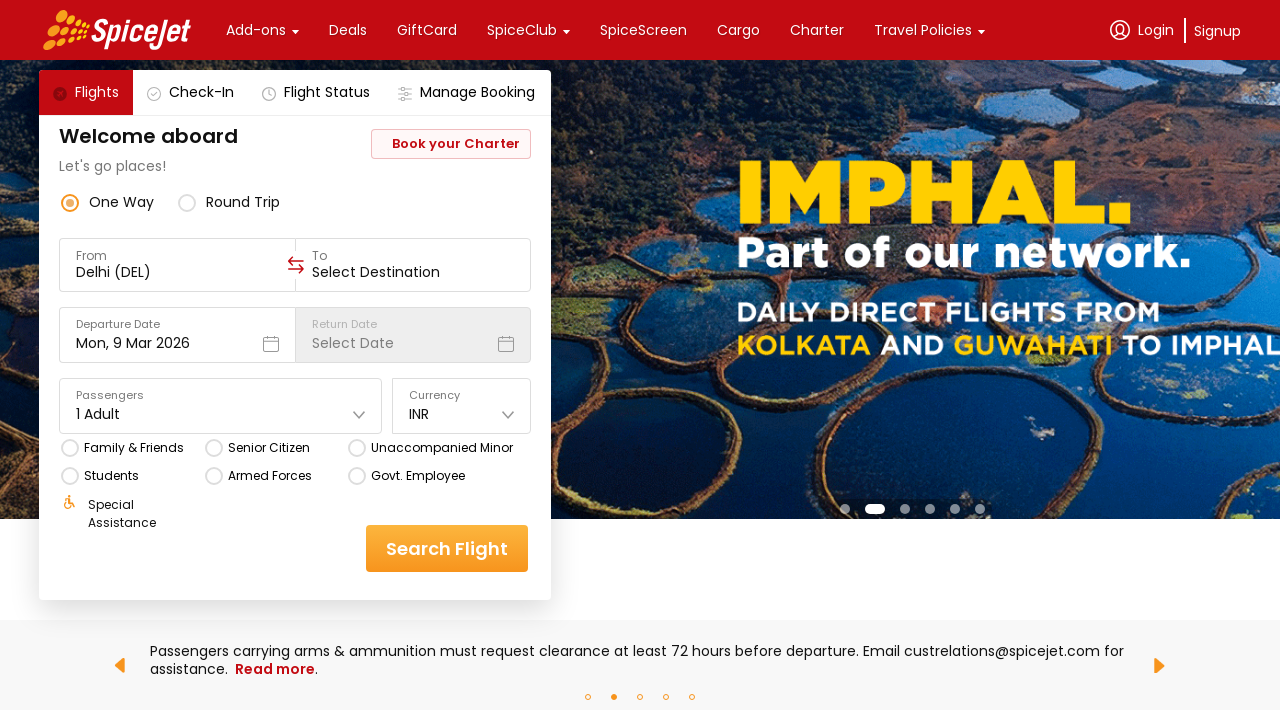

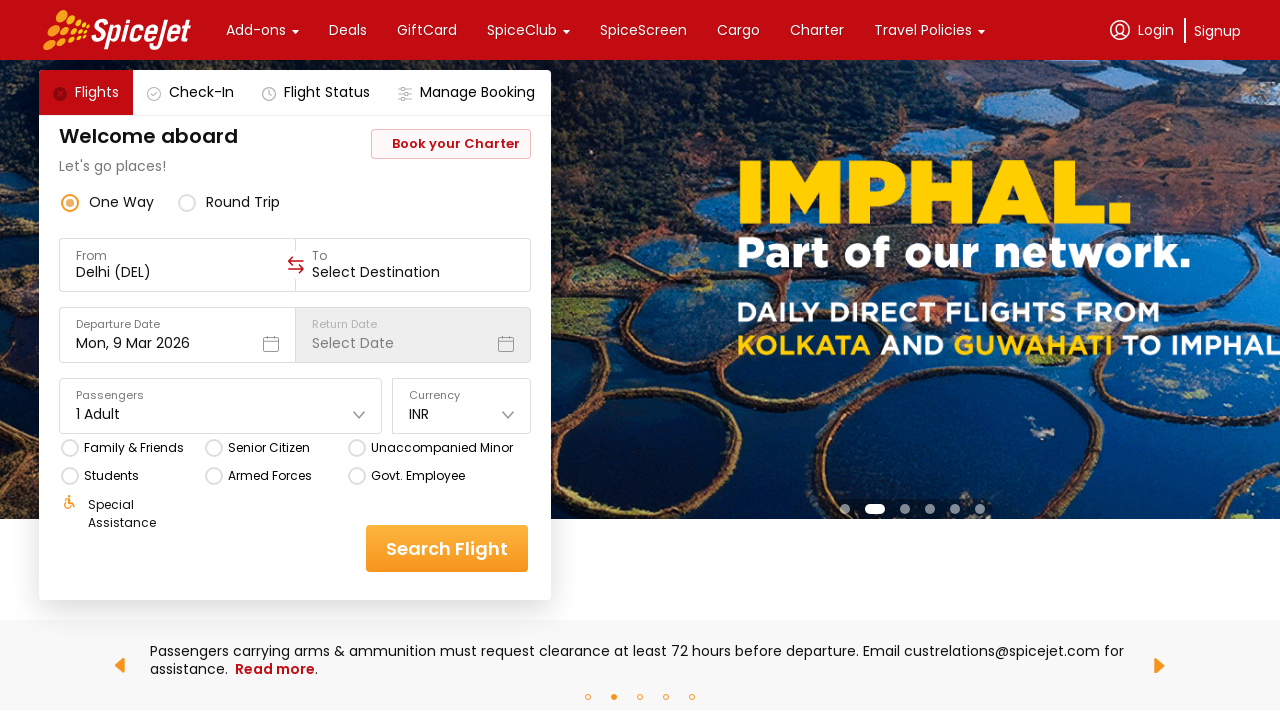